Completes a full purchase flow by adding an Apple monitor to cart and placing an order with payment details

Starting URL: https://www.demoblaze.com

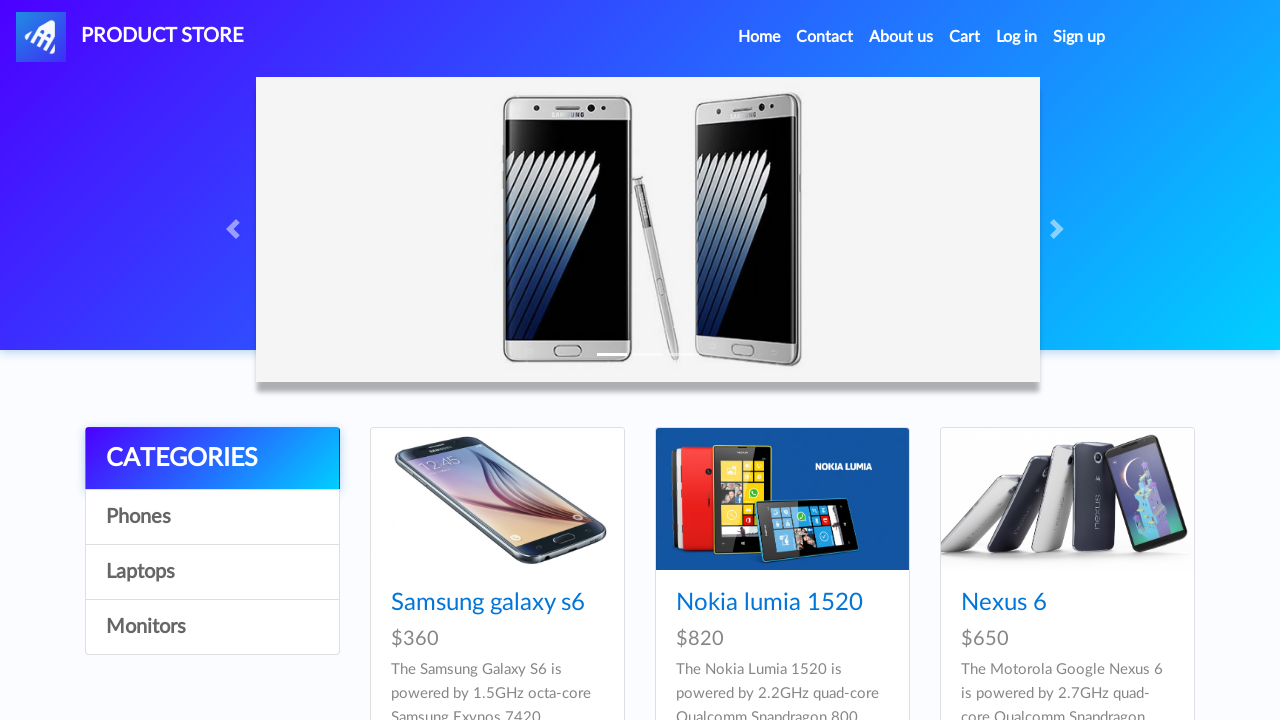

Clicked on Monitors category at (212, 627) on a:has-text('Monitors')
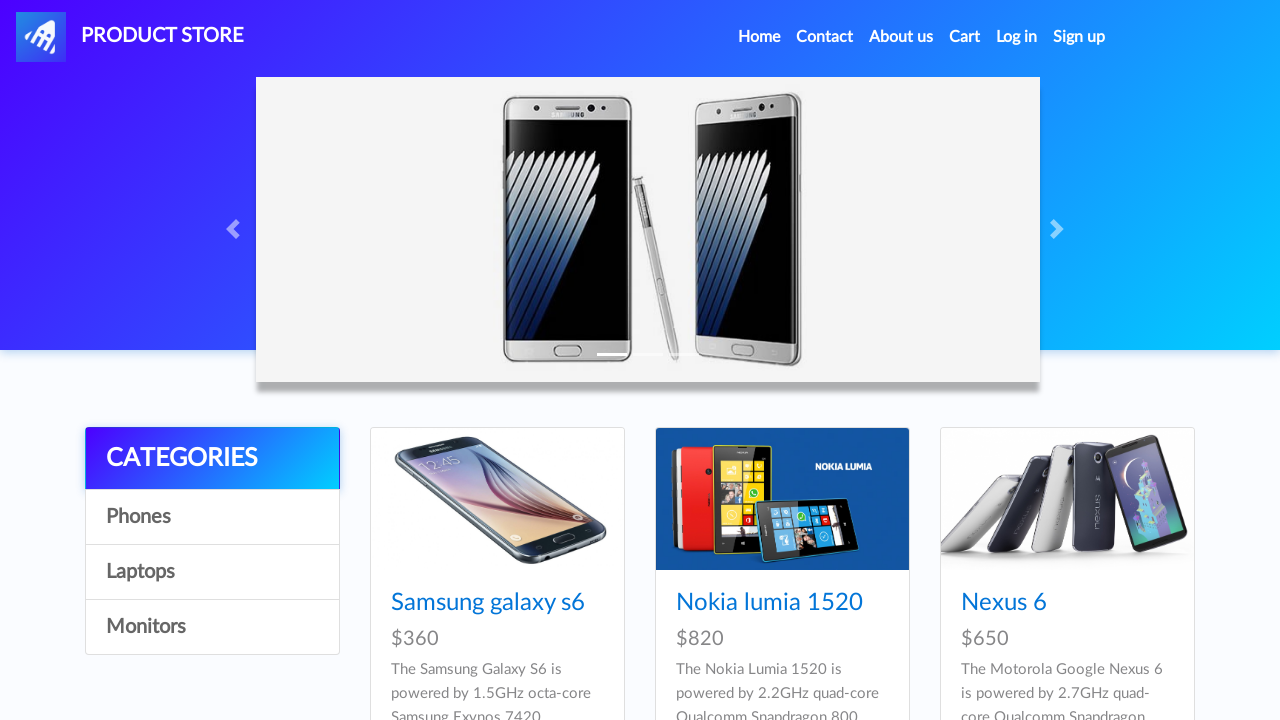

Waited for Monitors category to load
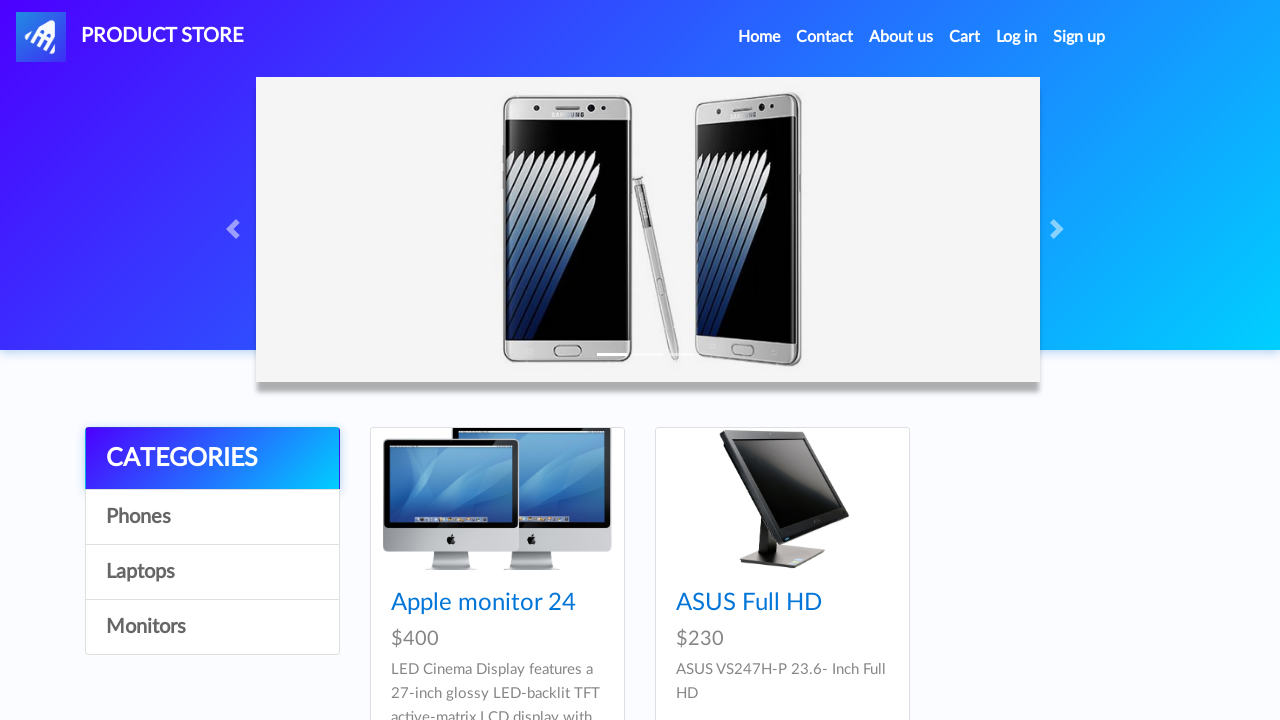

Clicked on Apple monitor 24 product at (484, 603) on a:has-text('Apple monitor 24')
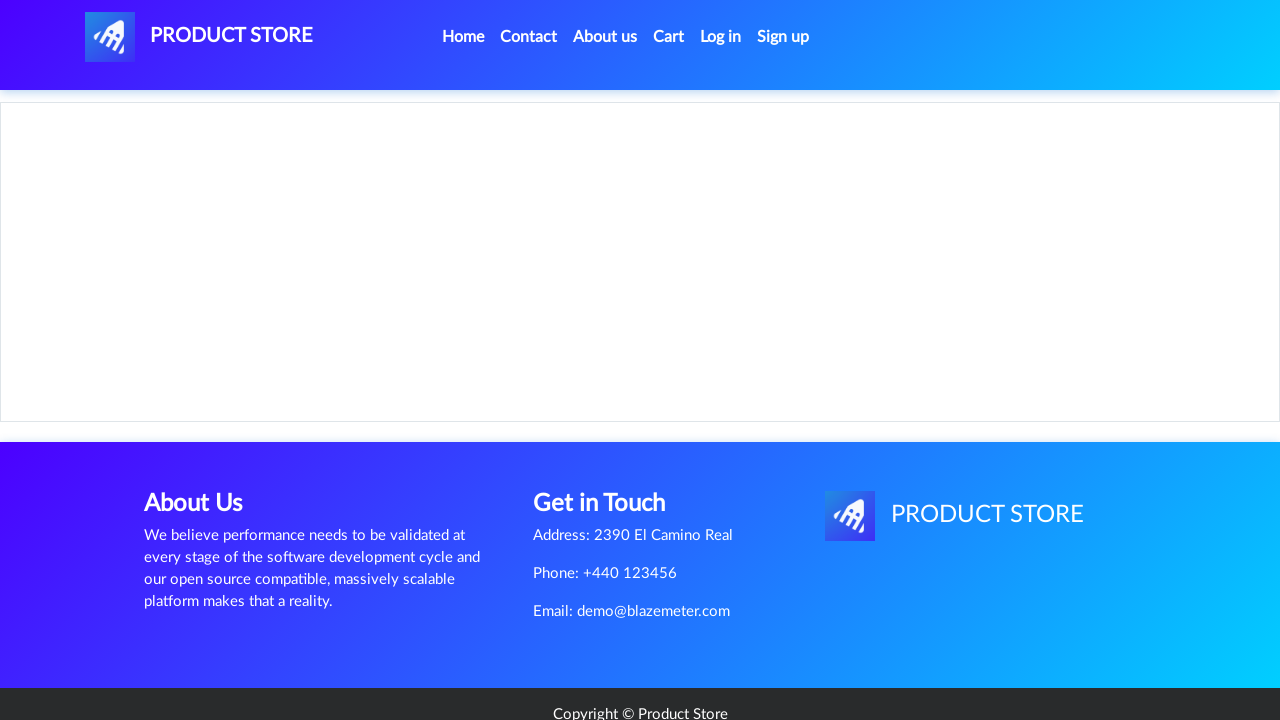

Product details page loaded
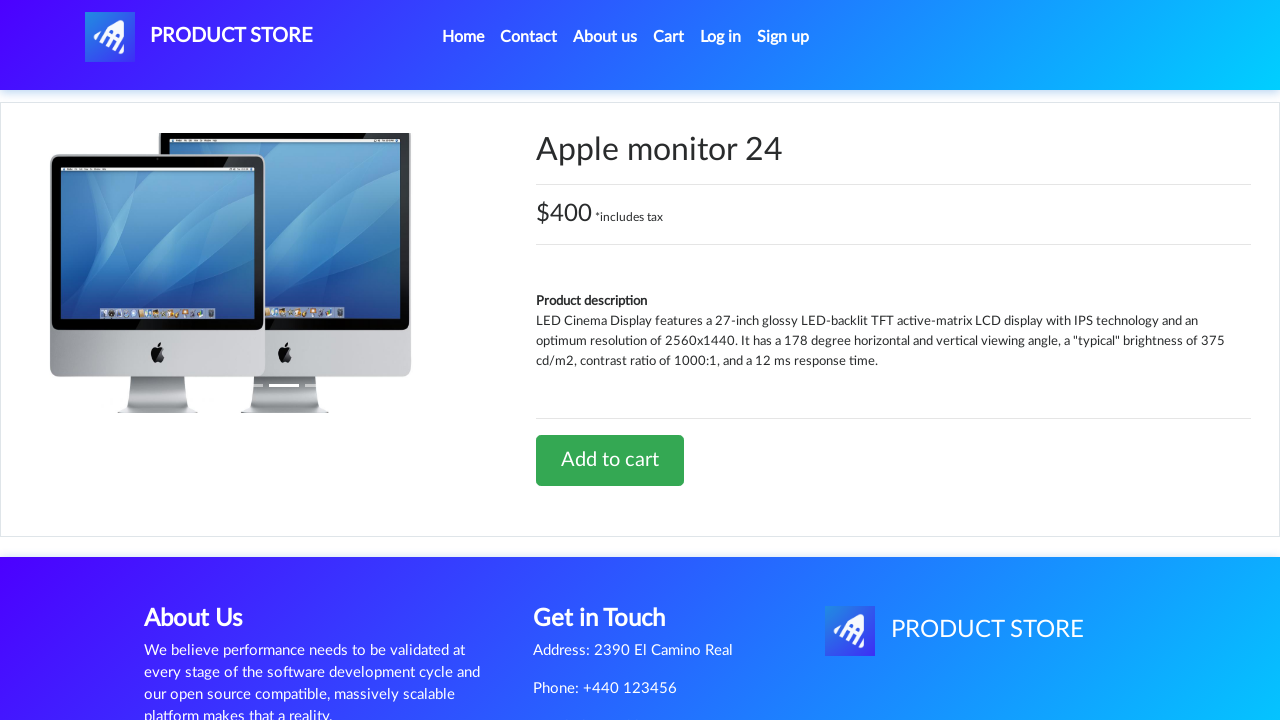

Clicked 'Add to cart' button at (610, 460) on a:has-text('Add to cart')
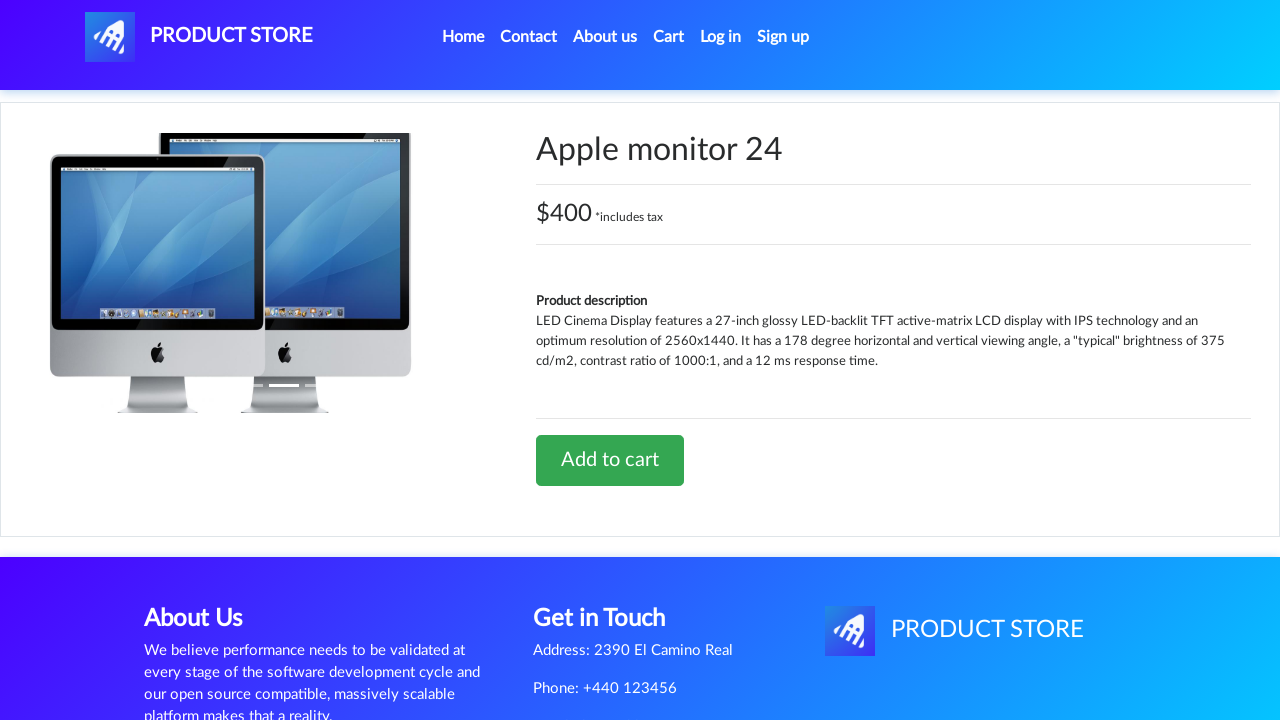

Waited for item to be added to cart
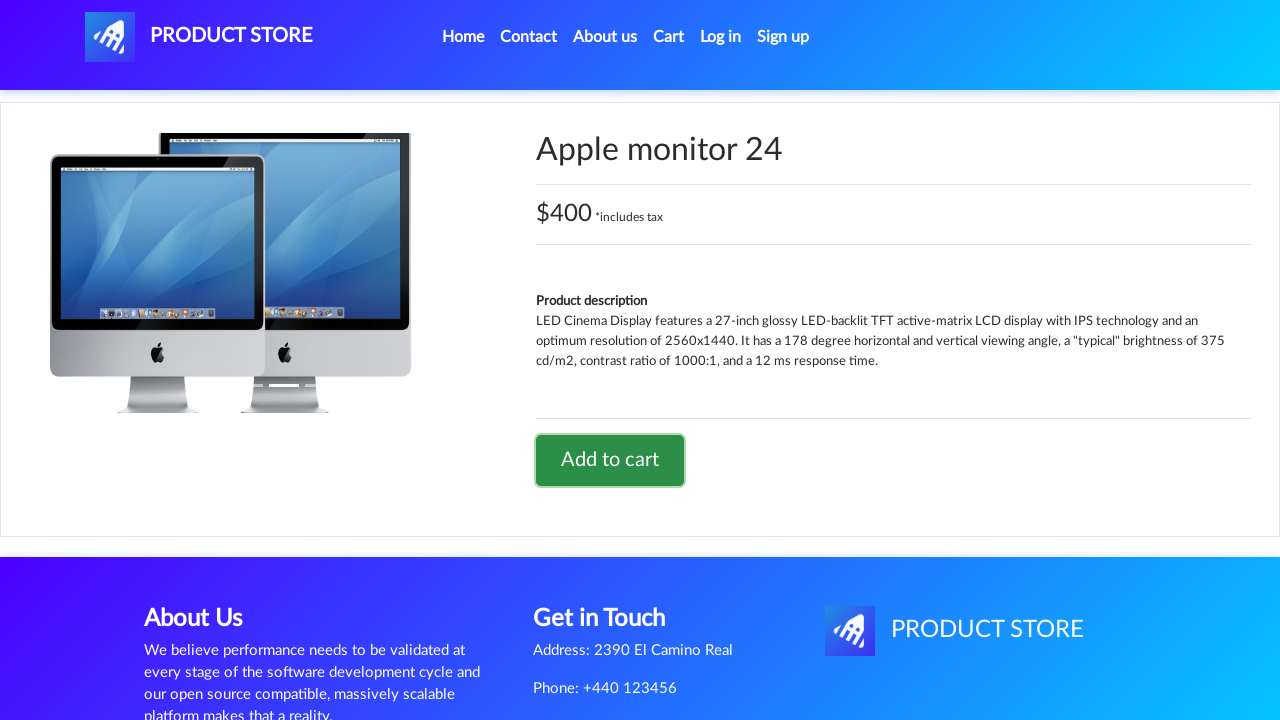

Clicked on cart icon to view cart at (669, 37) on #cartur
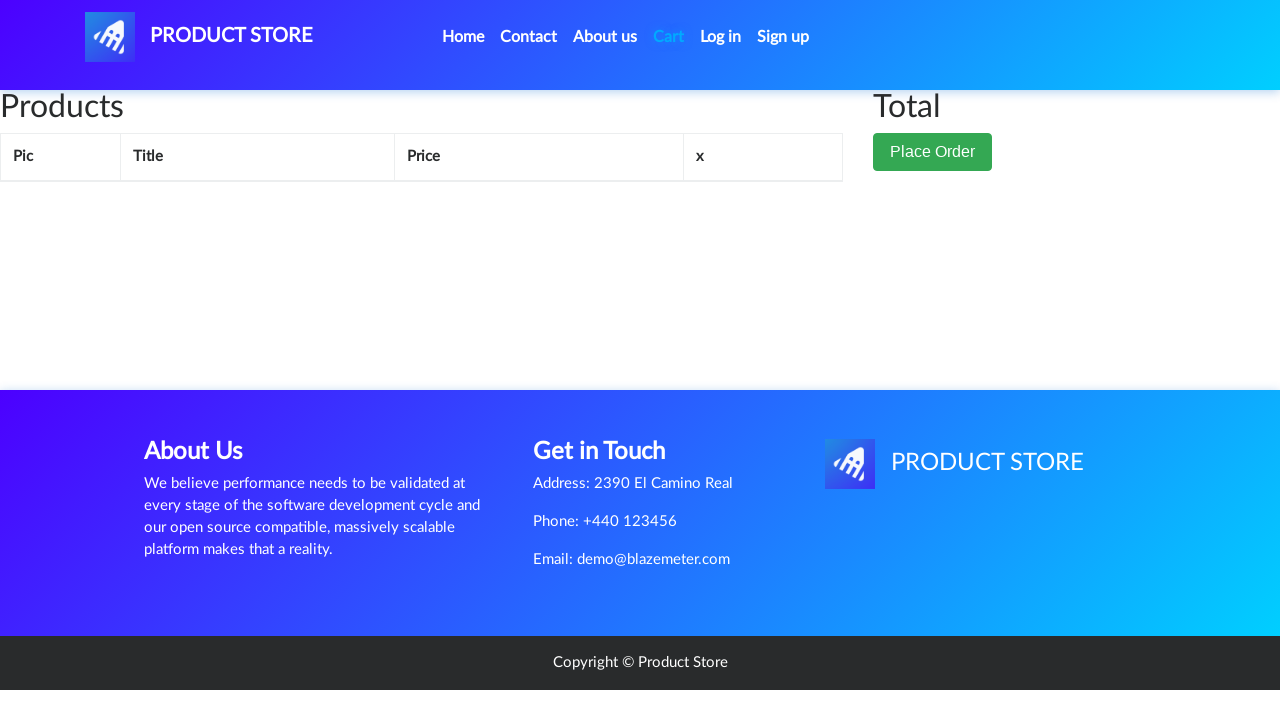

Waited for cart page to load
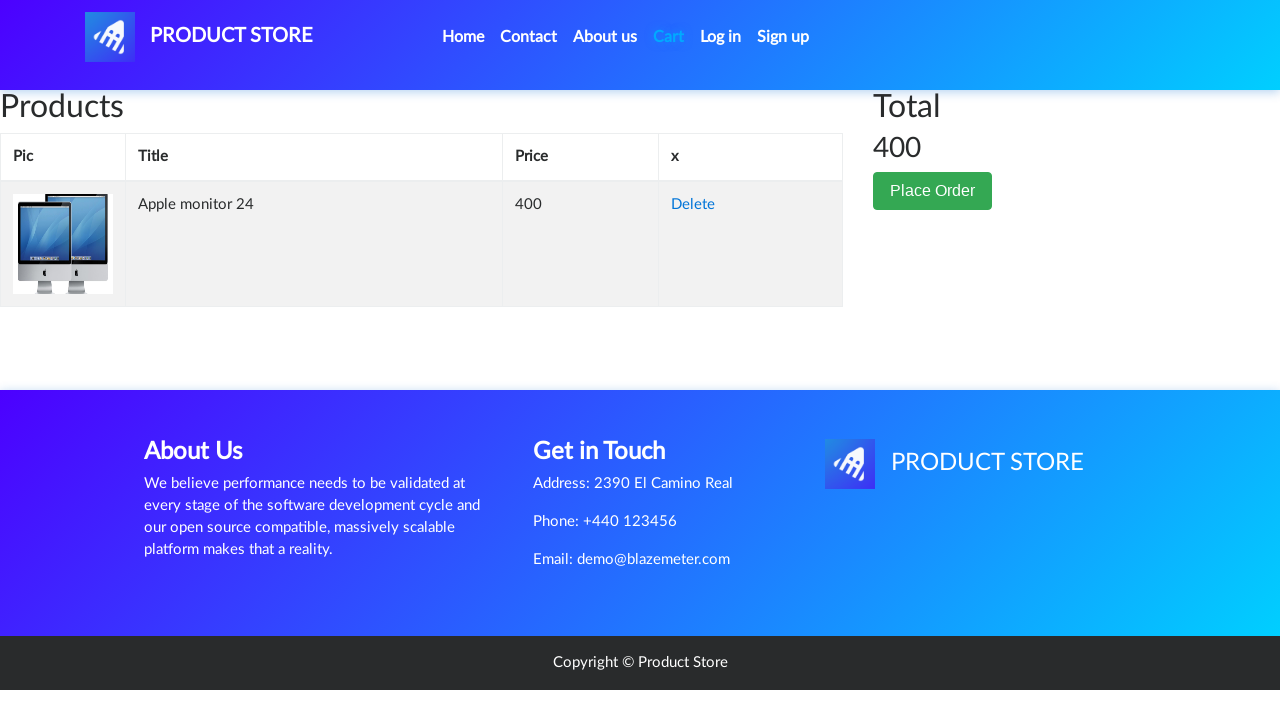

Clicked 'Place Order' button at (933, 191) on button:has-text('Place Order')
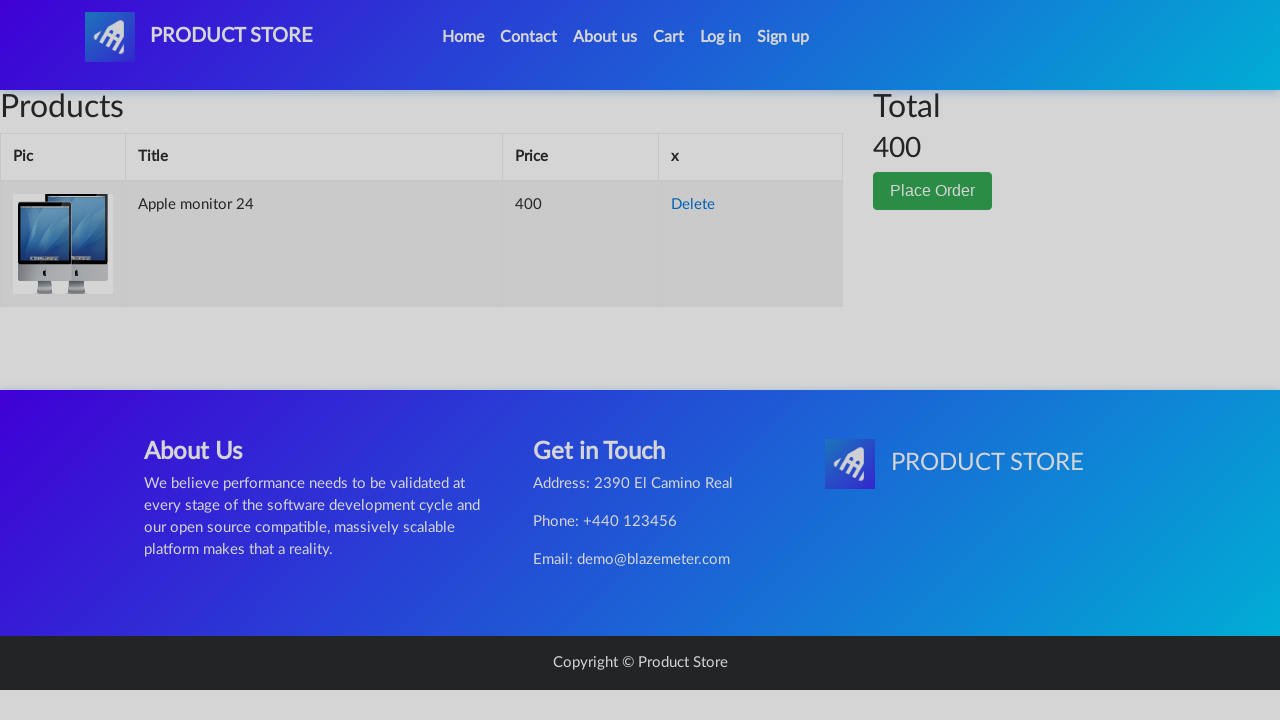

Order modal dialog appeared
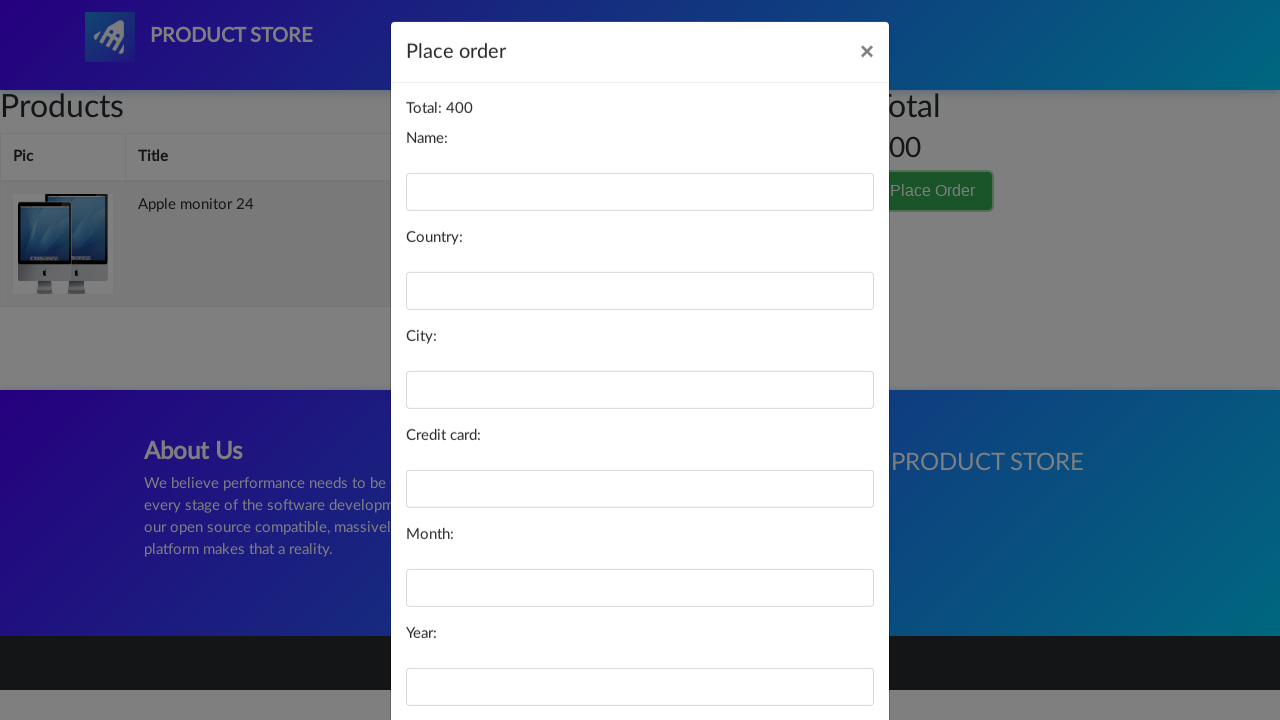

Filled name field with 'James Taylor' on #name
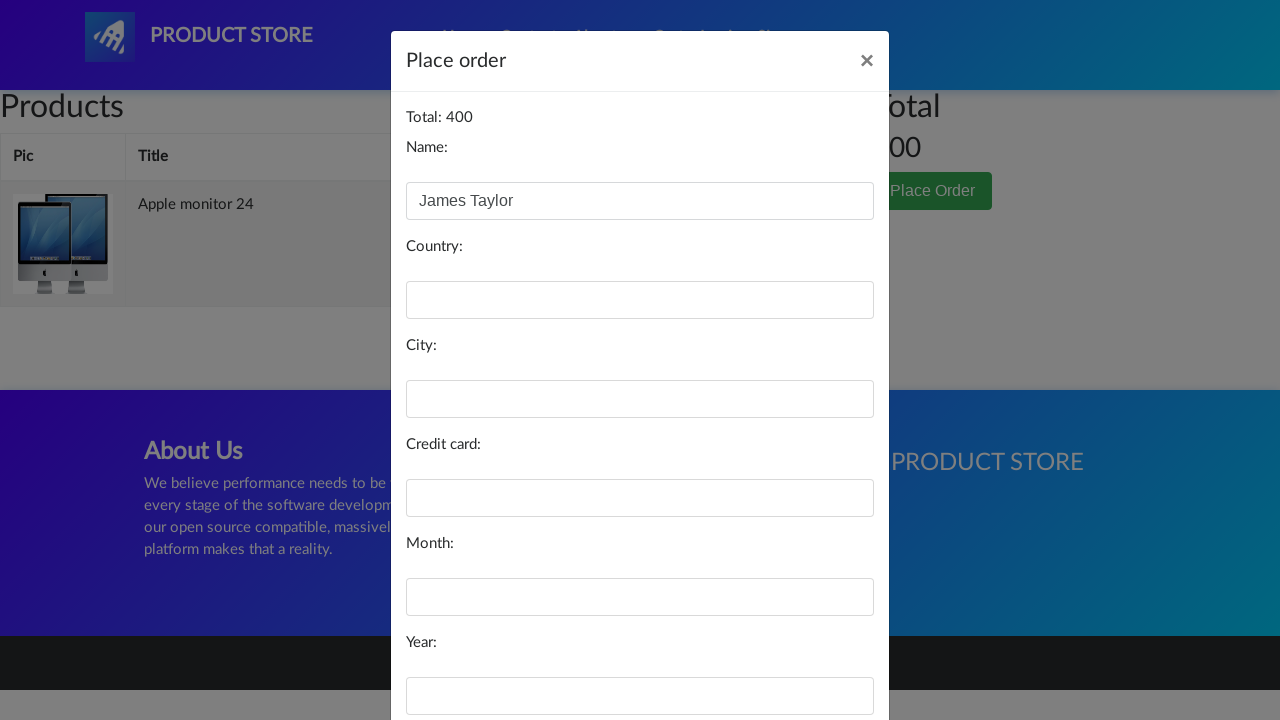

Filled country field with 'USA' on #country
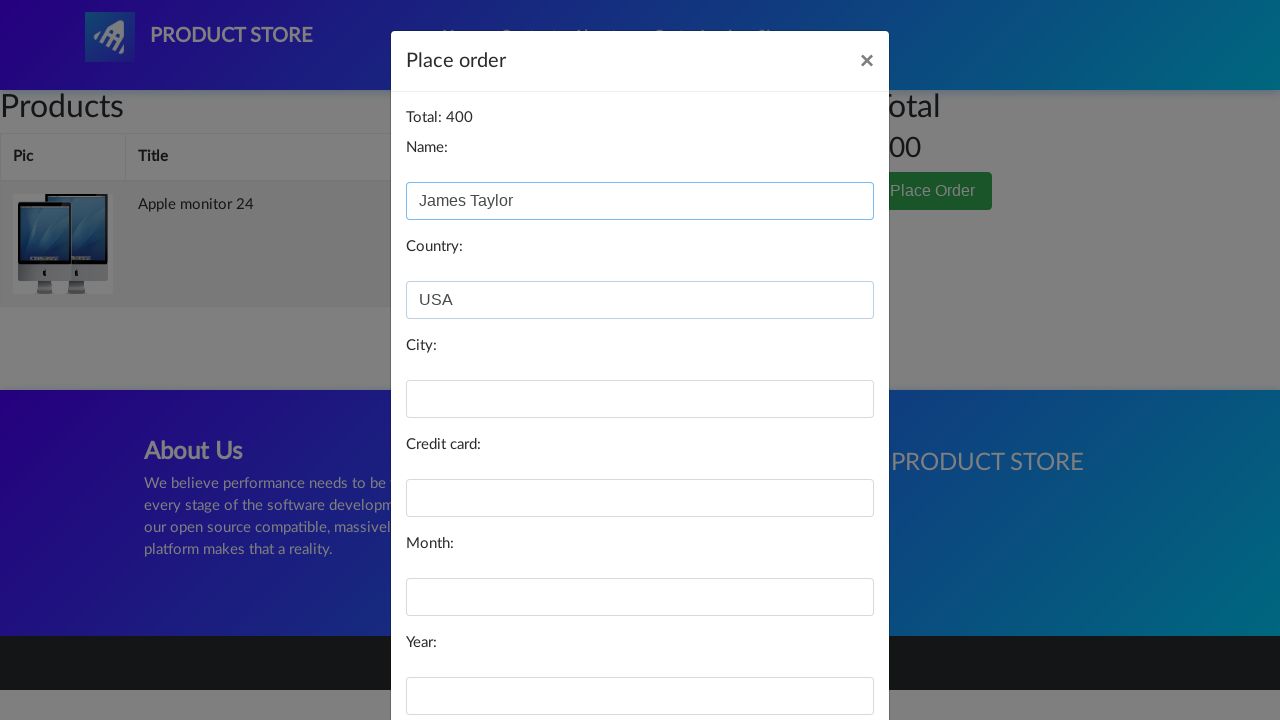

Filled city field with 'Oklahoma' on #city
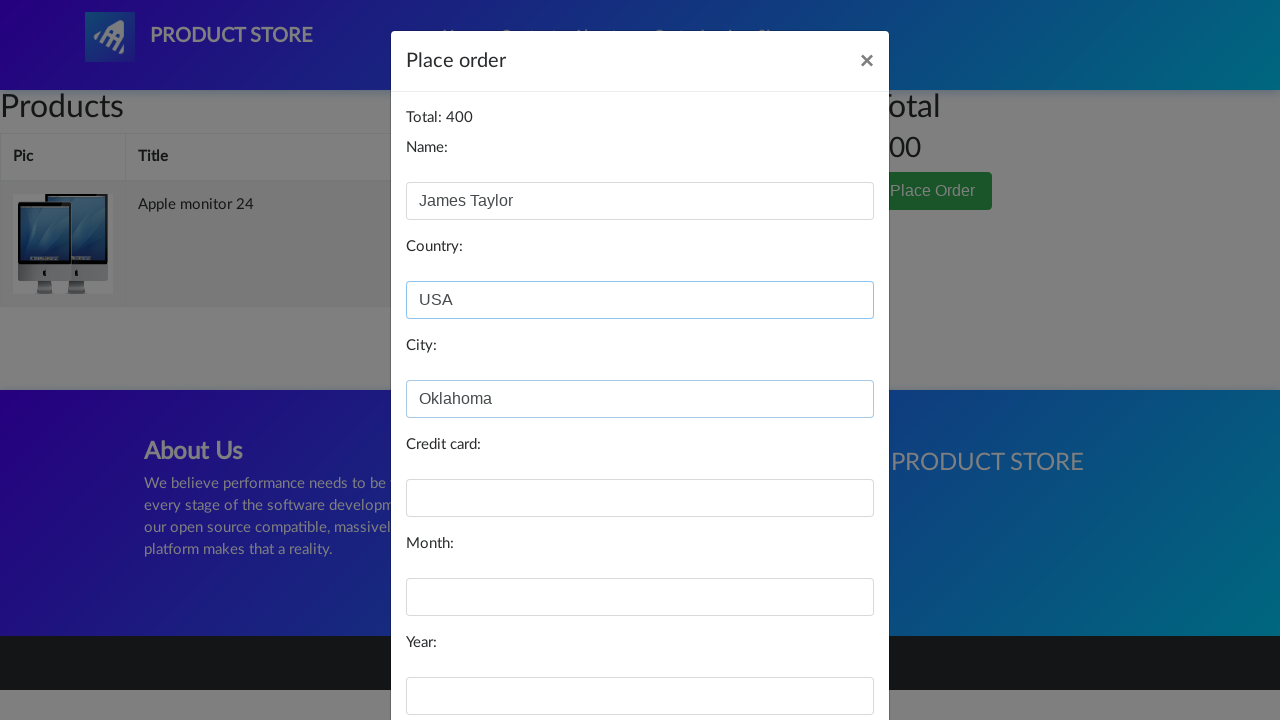

Filled card number field with '12345678910' on #card
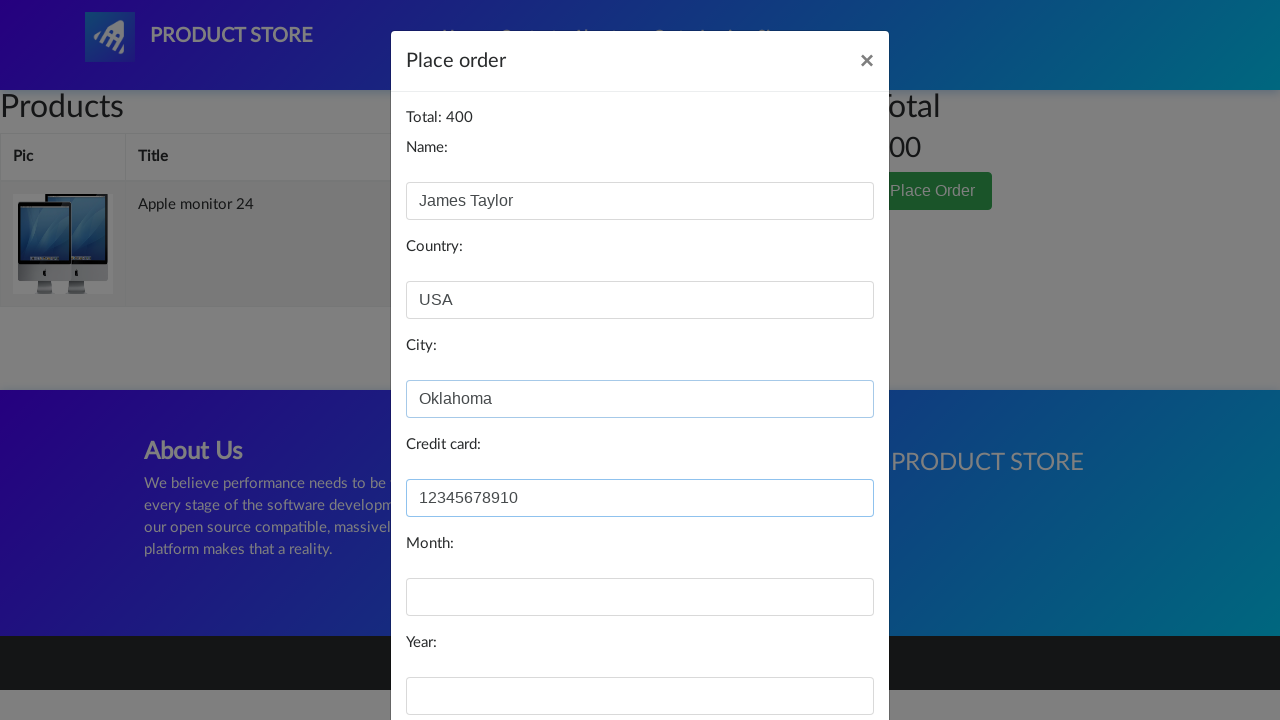

Filled month field with '01' on #month
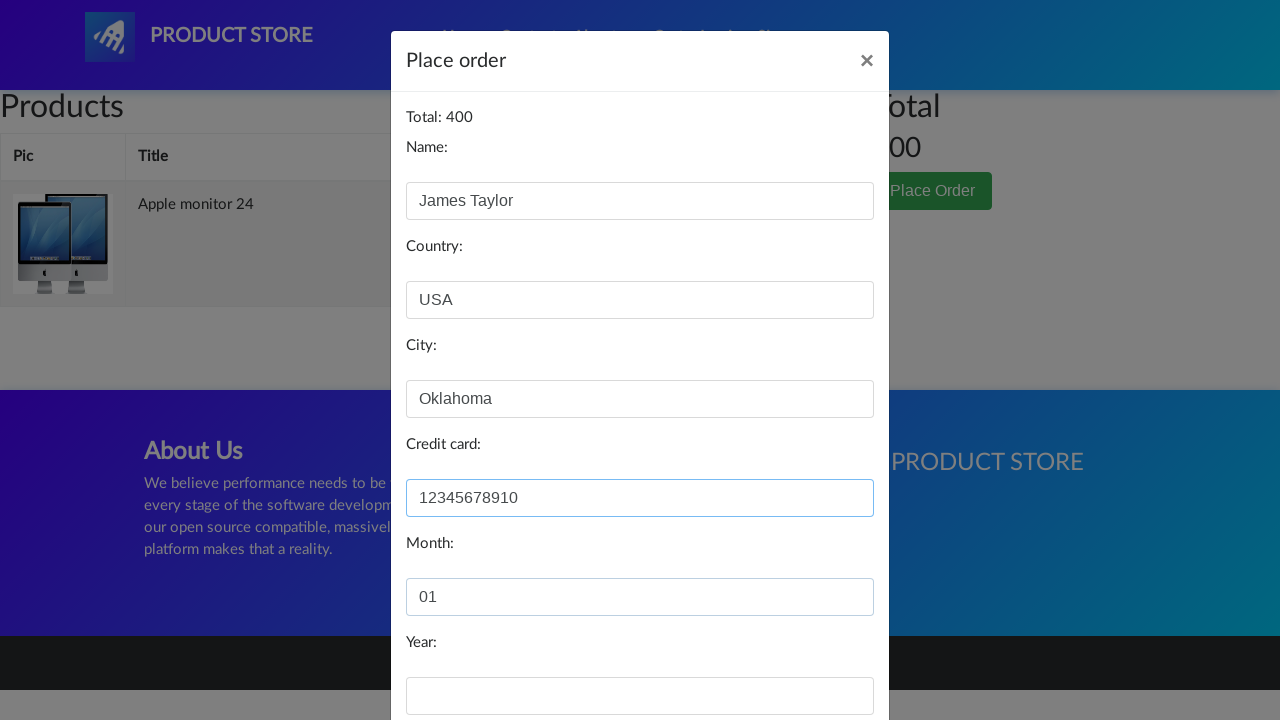

Filled year field with '2027' on #year
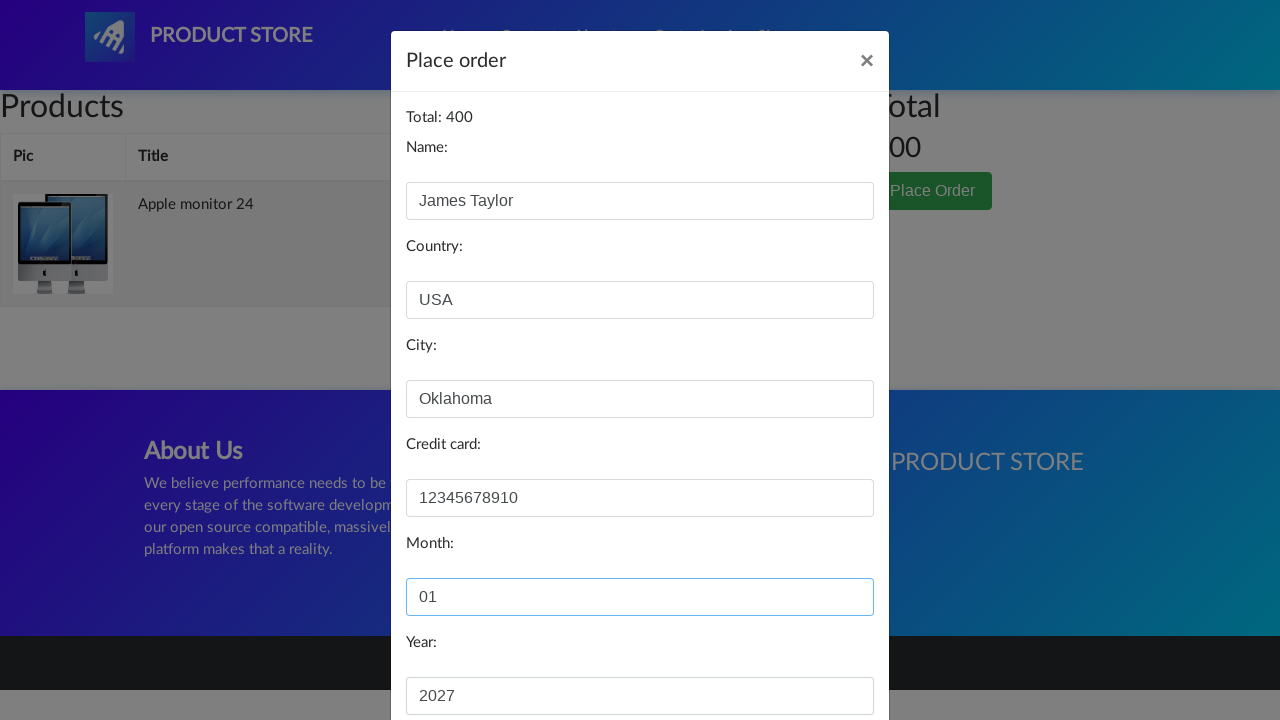

Clicked 'Purchase' button to confirm order at (823, 655) on button:has-text('Purchase')
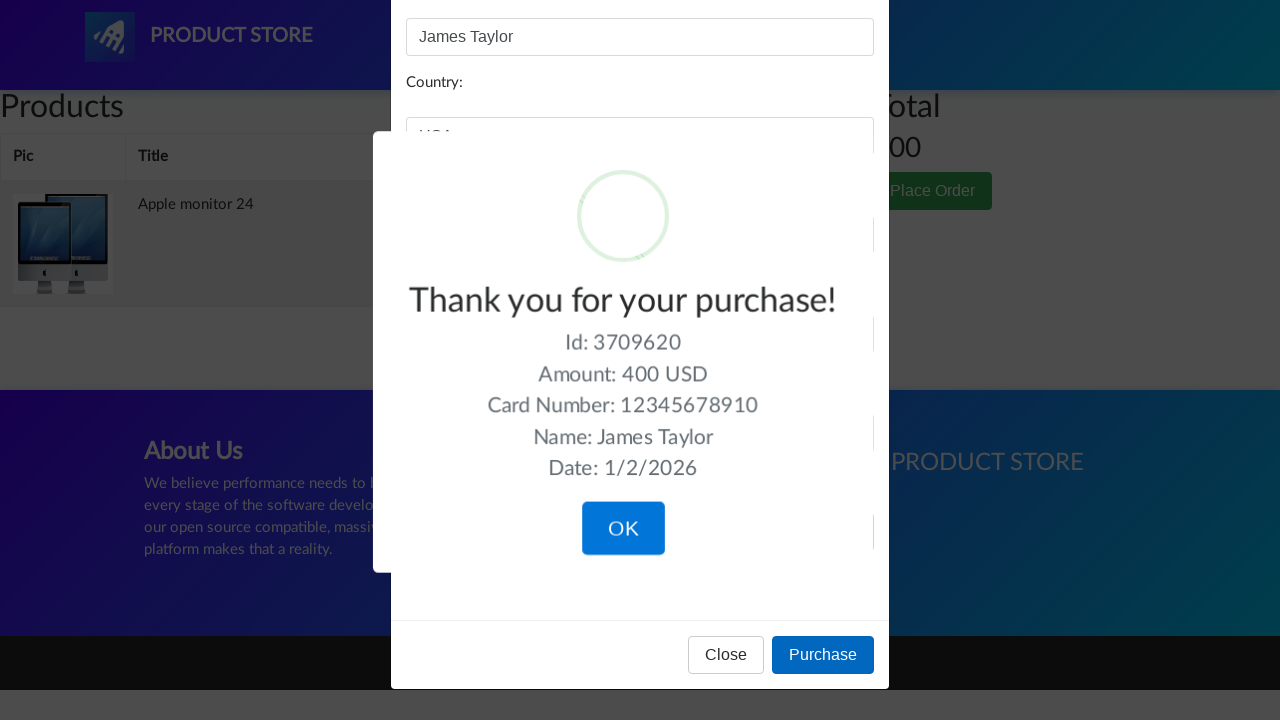

Purchase confirmation message appeared
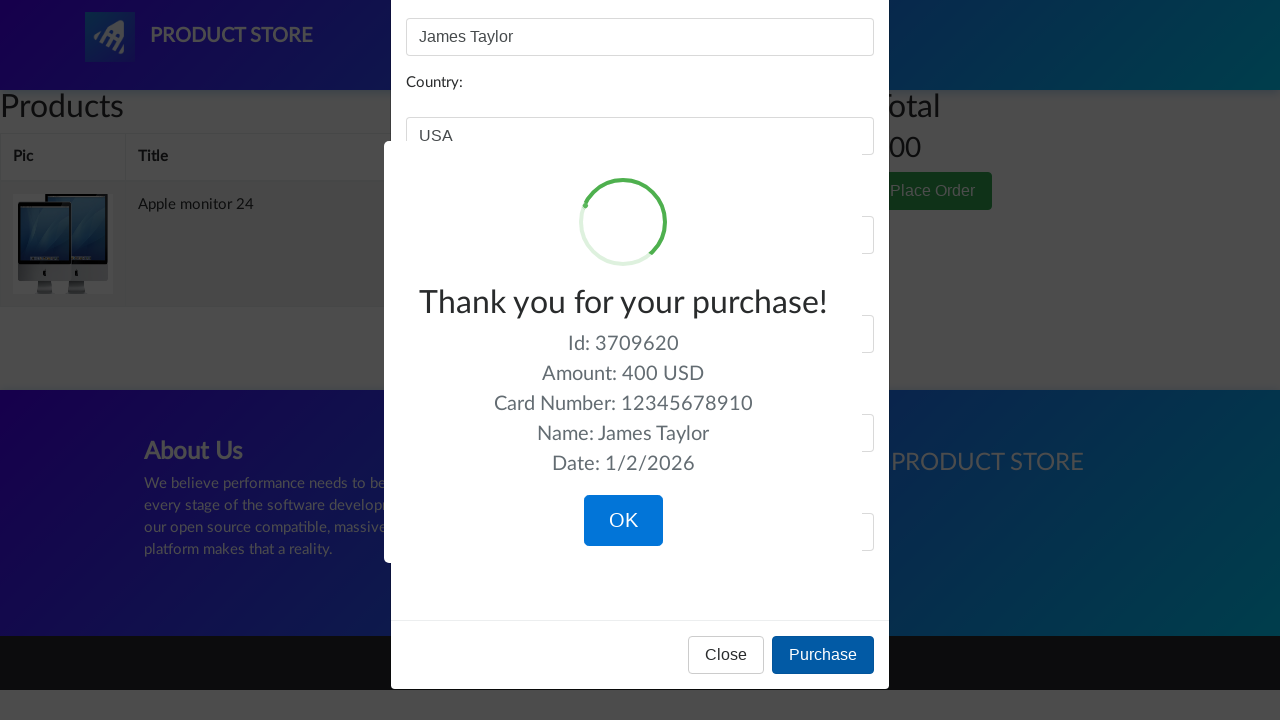

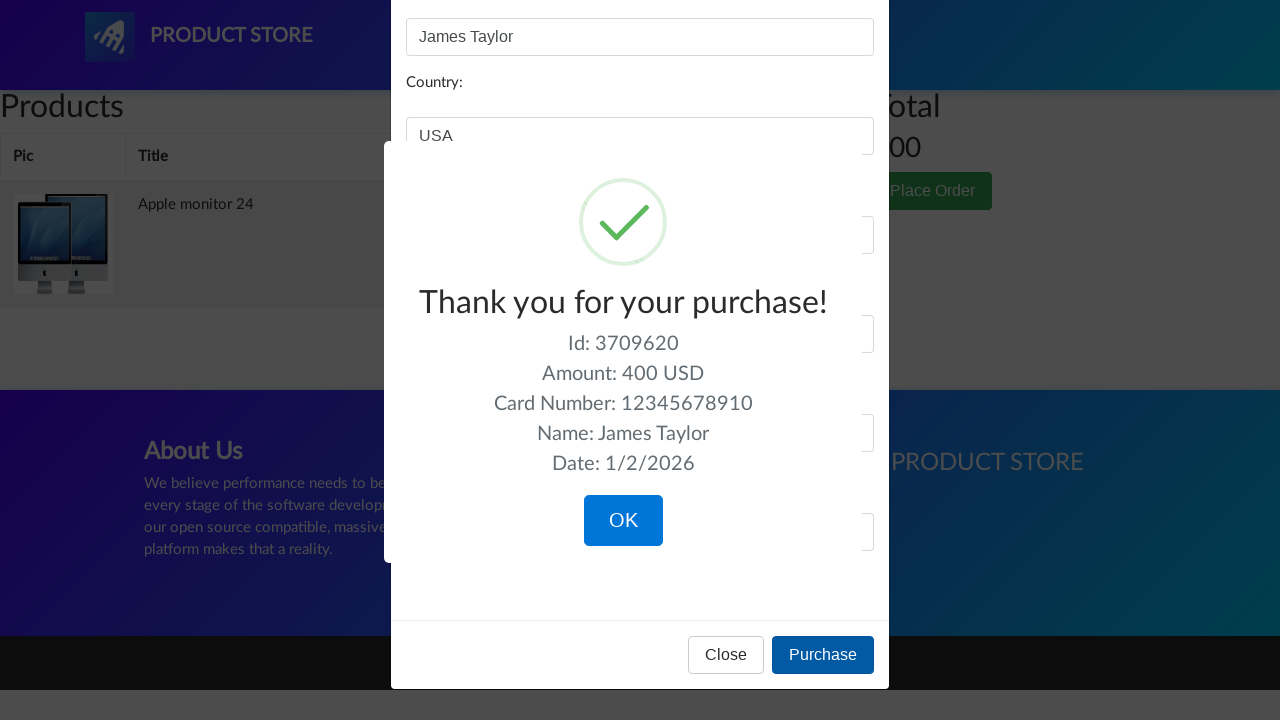